Sets a custom viewport size and navigates to the practice page

Starting URL: https://practice.cydeo.com/

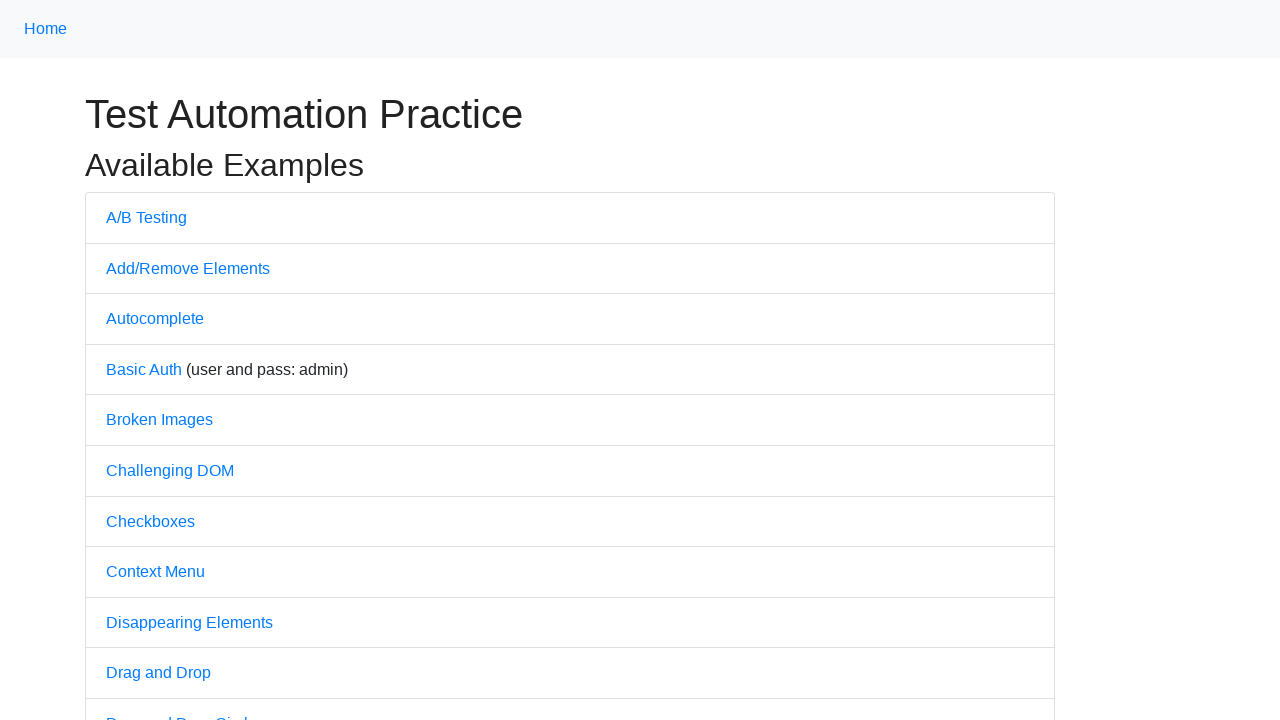

Set viewport size to 1900x1080
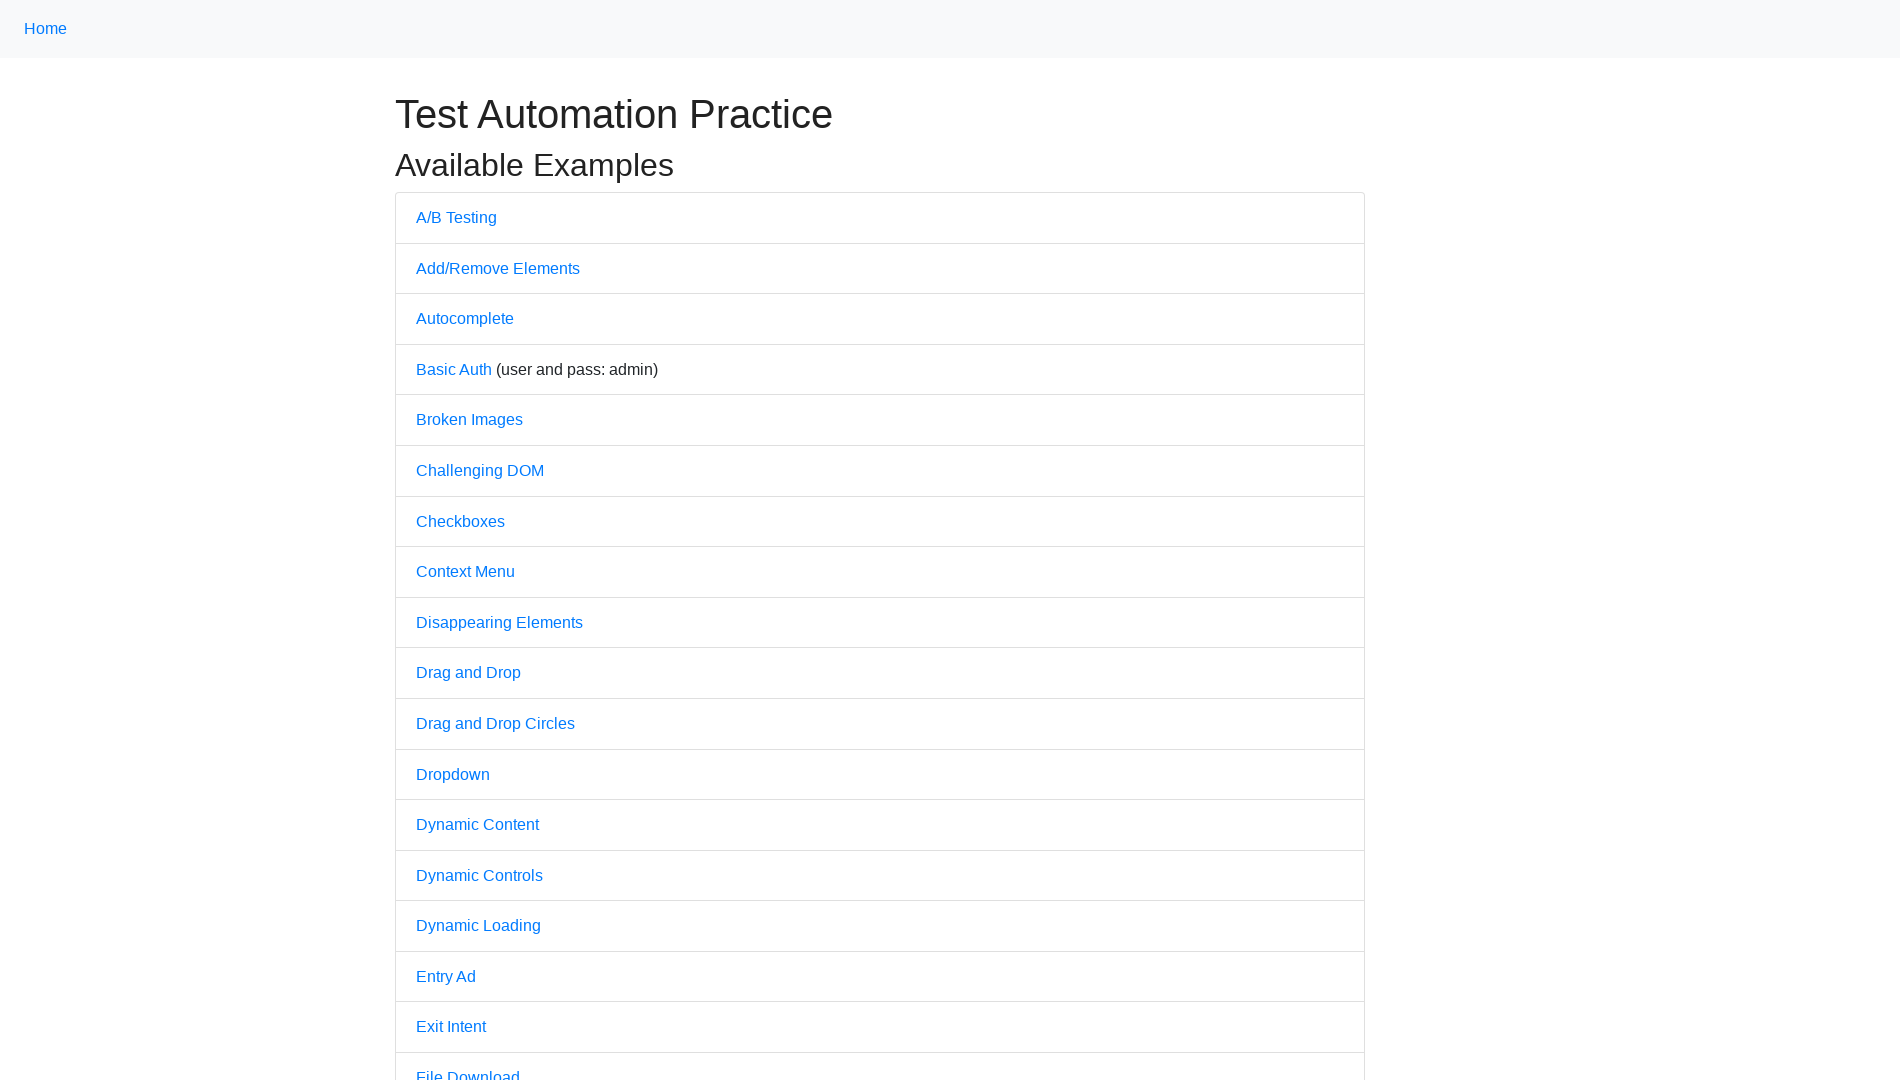

Navigated to practice page at https://practice.cydeo.com/
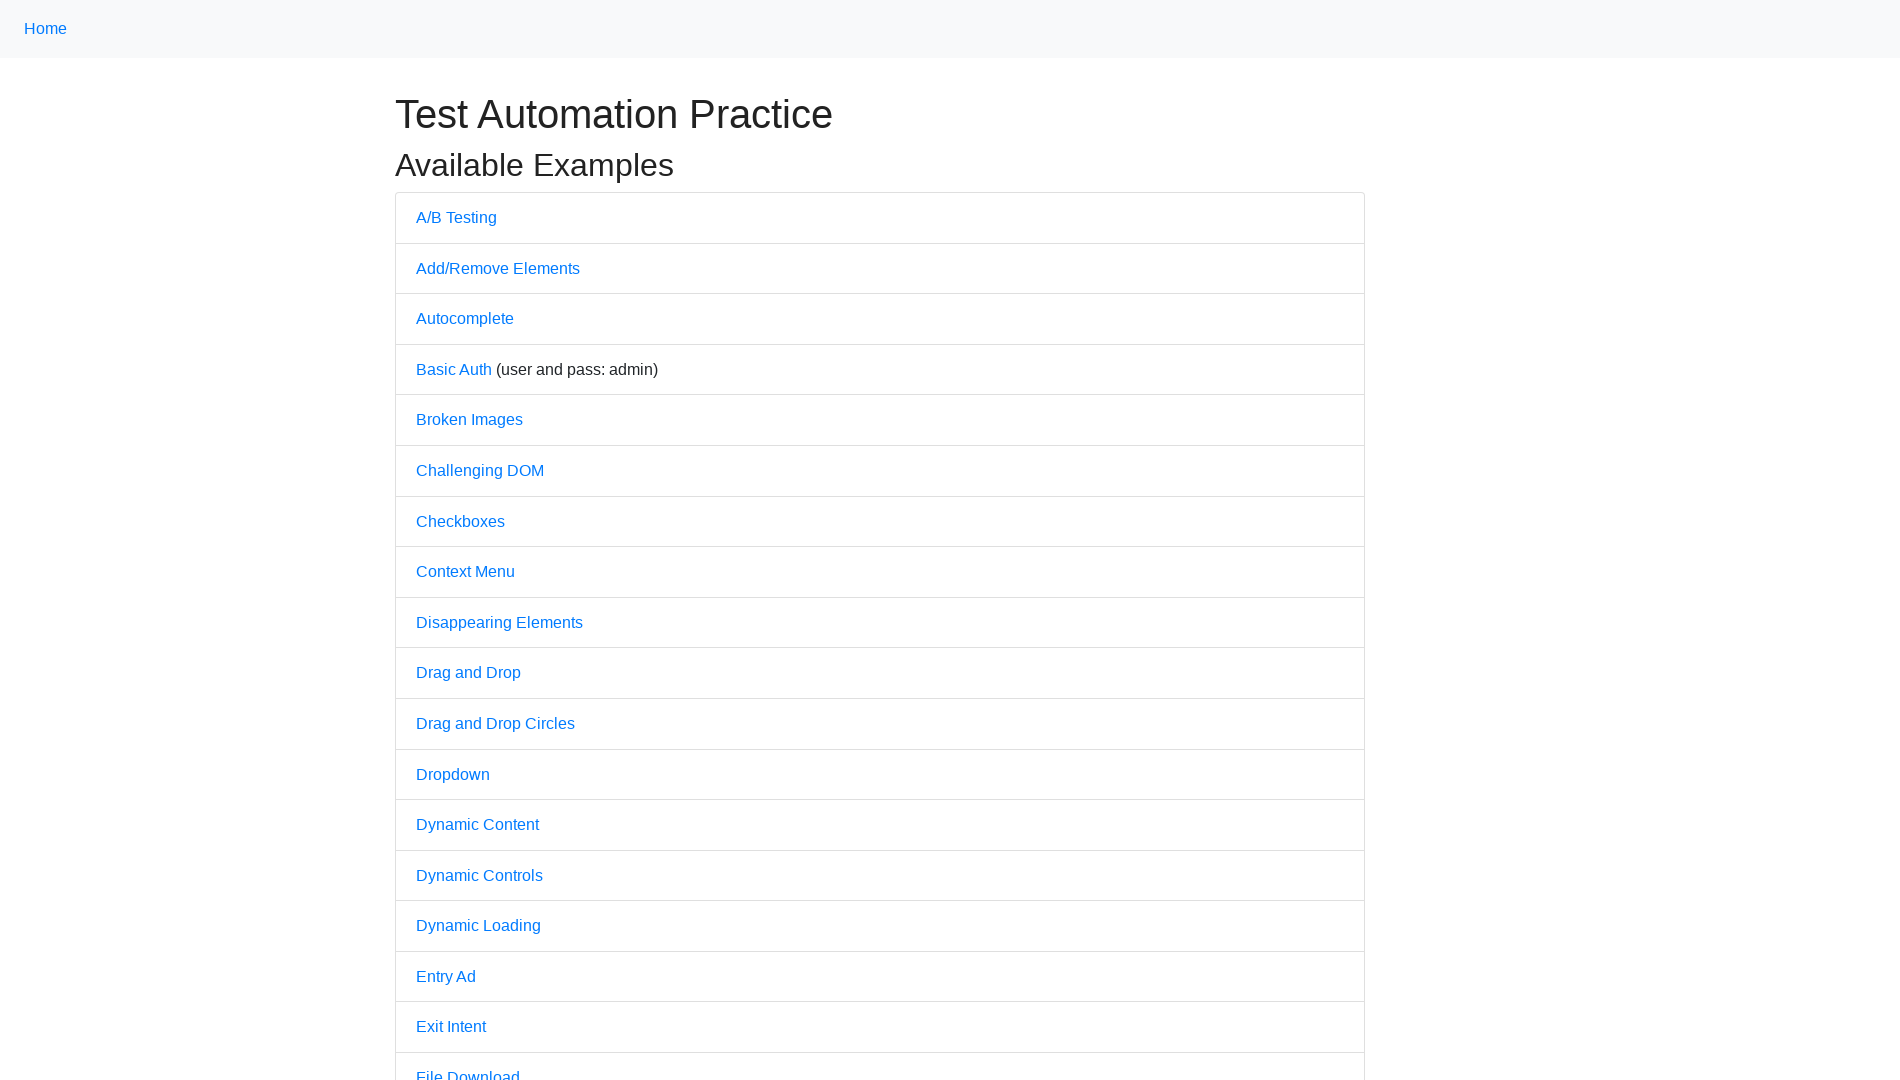

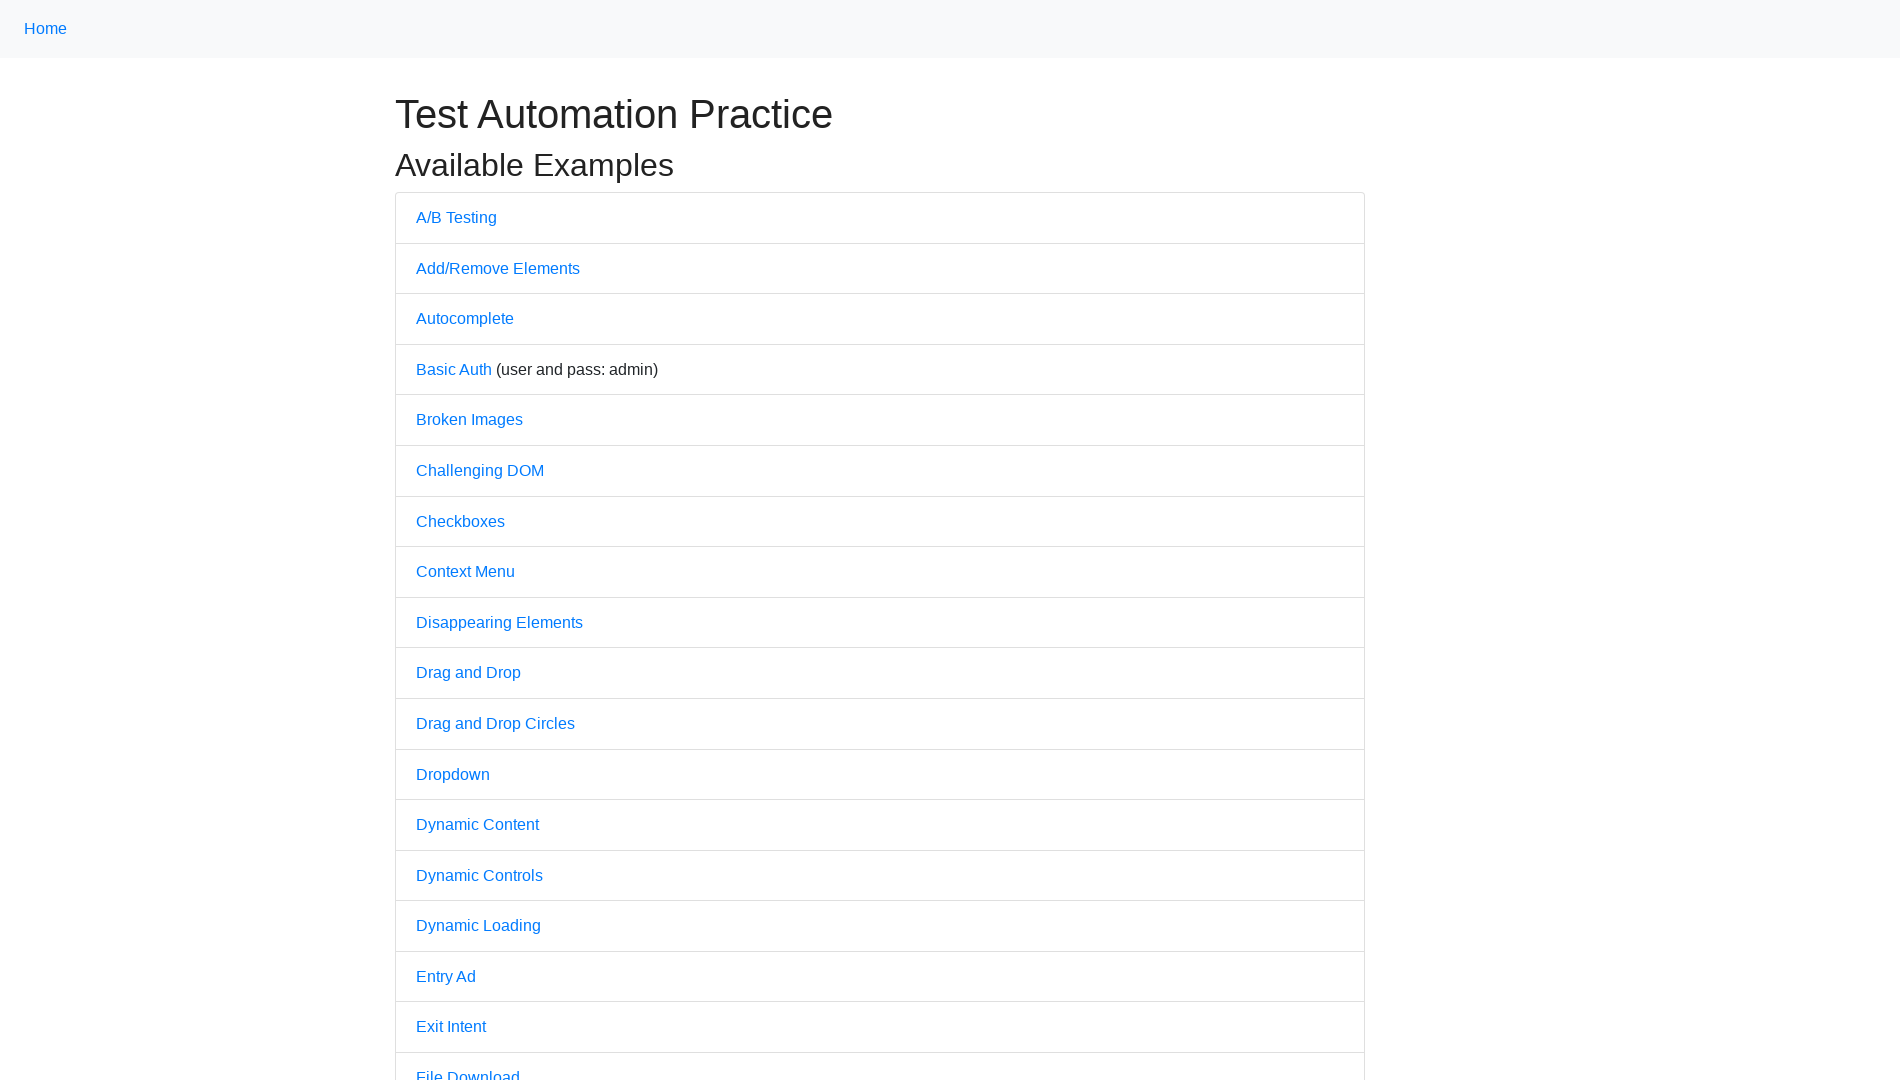